Tests table interactions by counting rows and columns, reading cell values, sorting the table by clicking a header, and verifying footer values

Starting URL: https://v1.training-support.net/selenium/tables

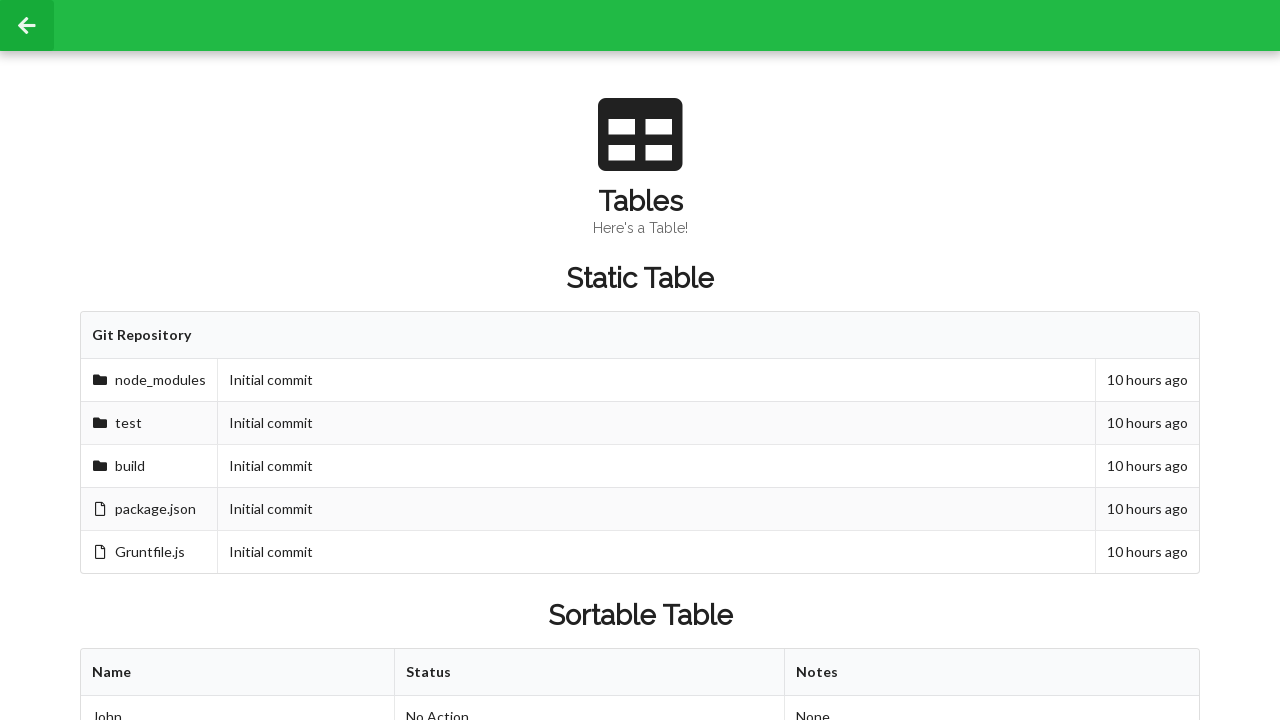

Retrieved all rows from table body
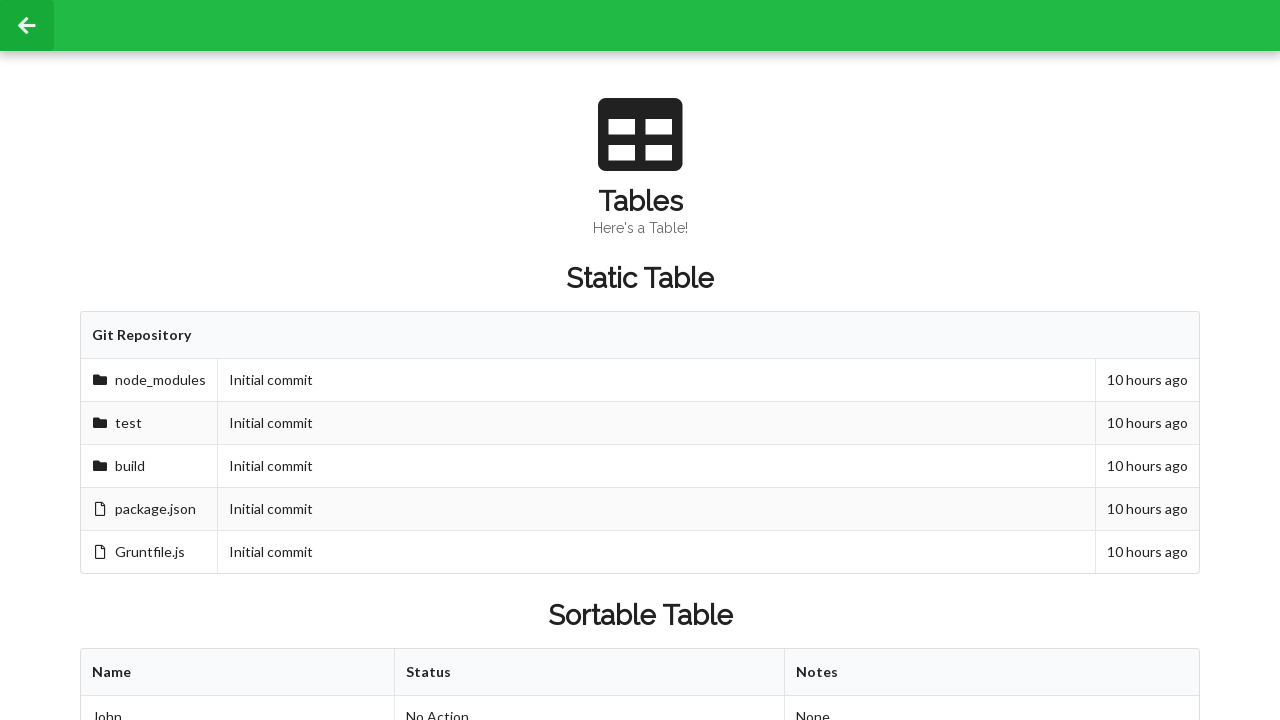

Retrieved all columns from table header
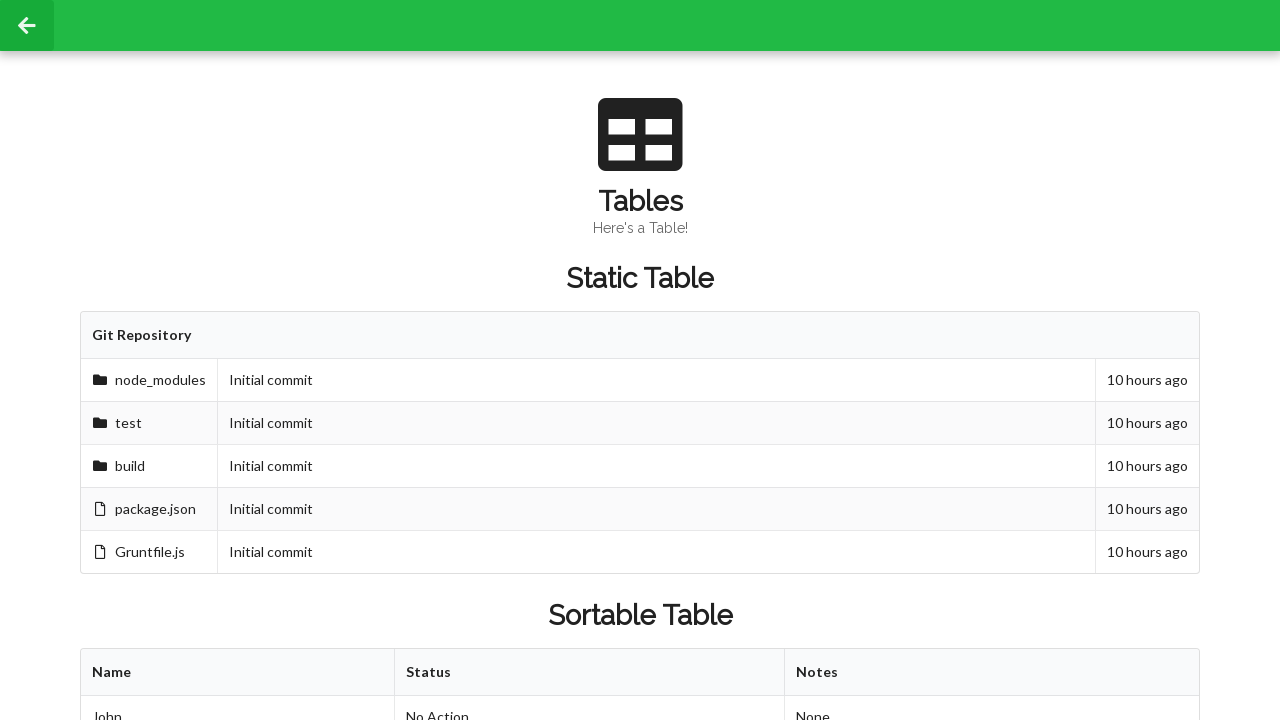

Retrieved text from second row, second column before sorting
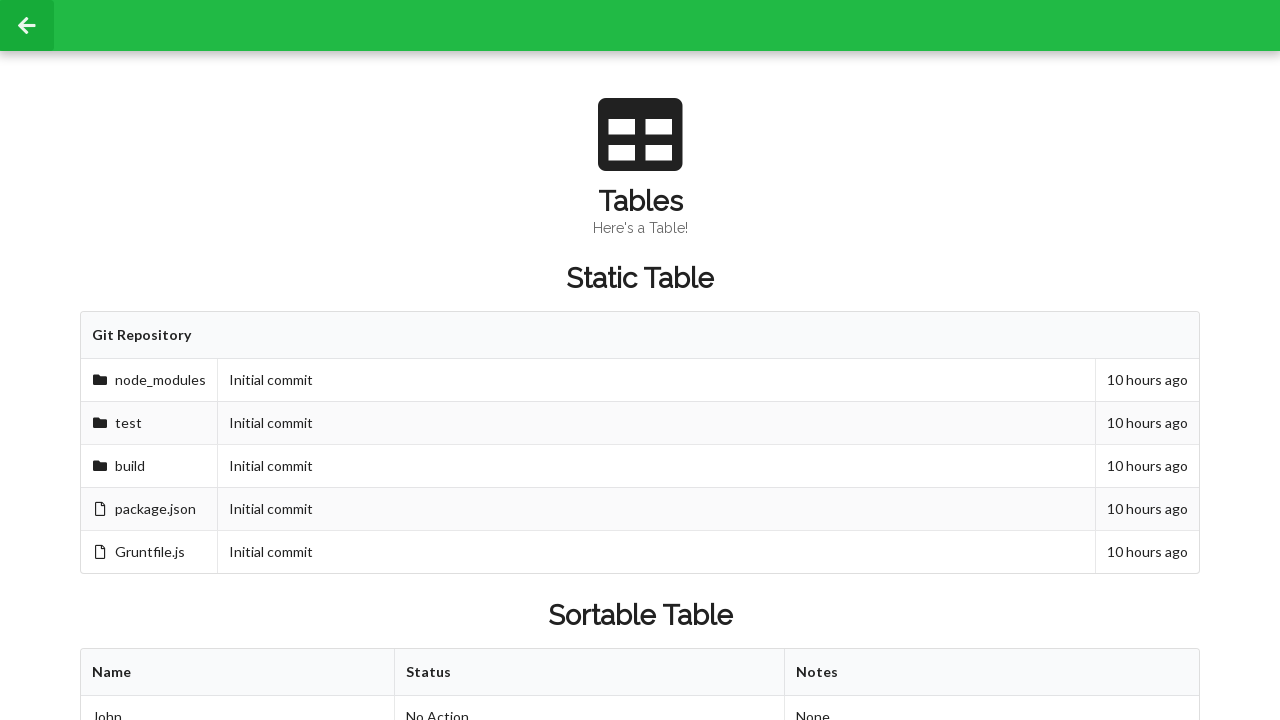

Clicked first table header to sort the table at (238, 673) on xpath=//table[@id='sortableTable']/thead/tr/th
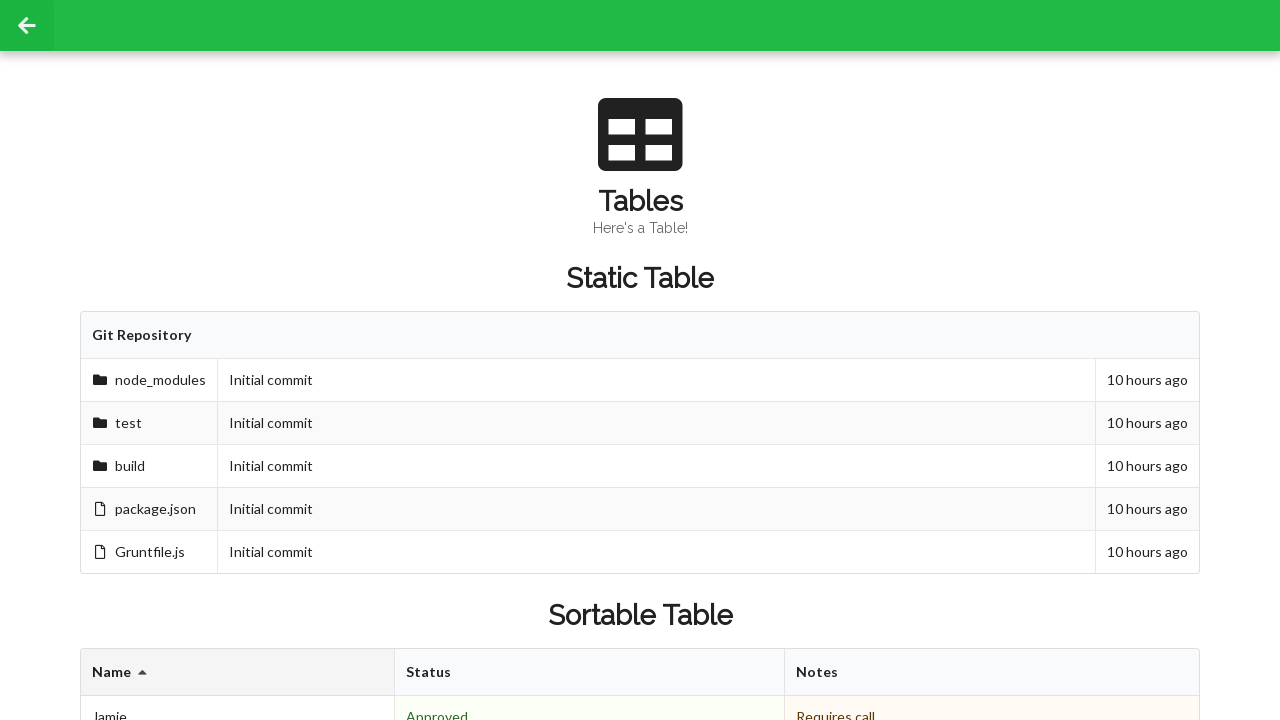

Waited for table sorting to complete
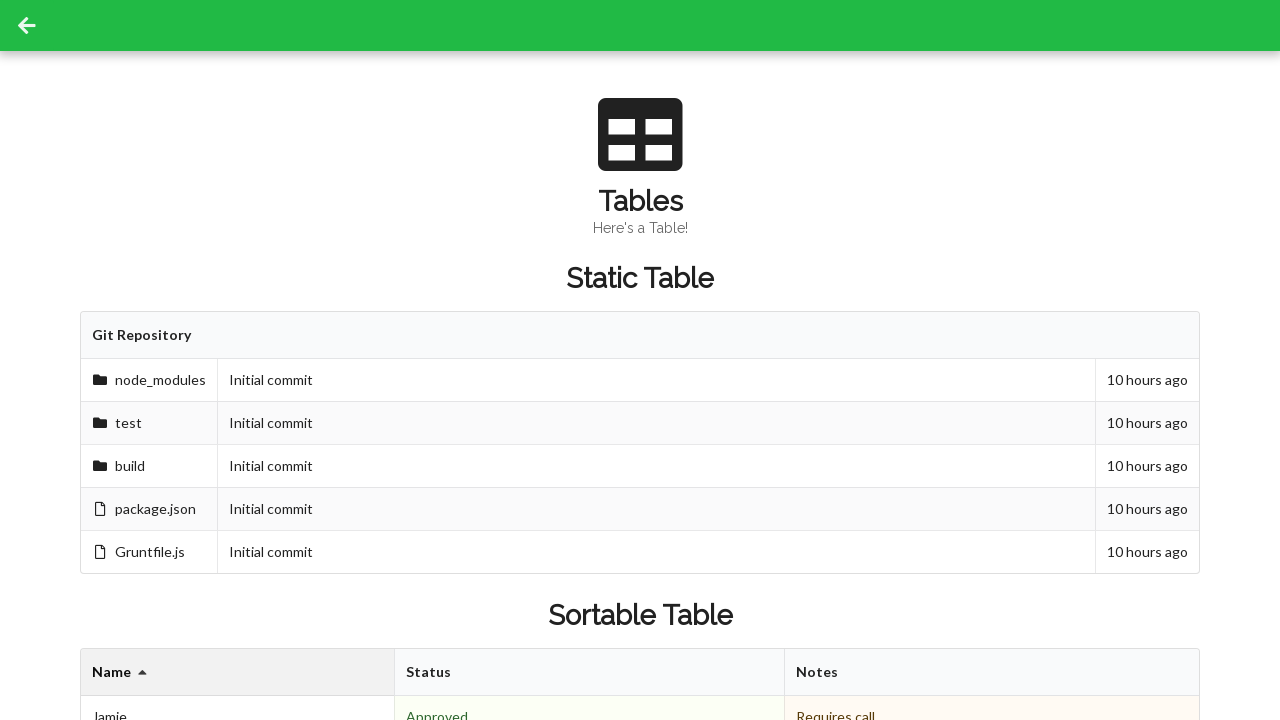

Retrieved text from second row, second column after sorting
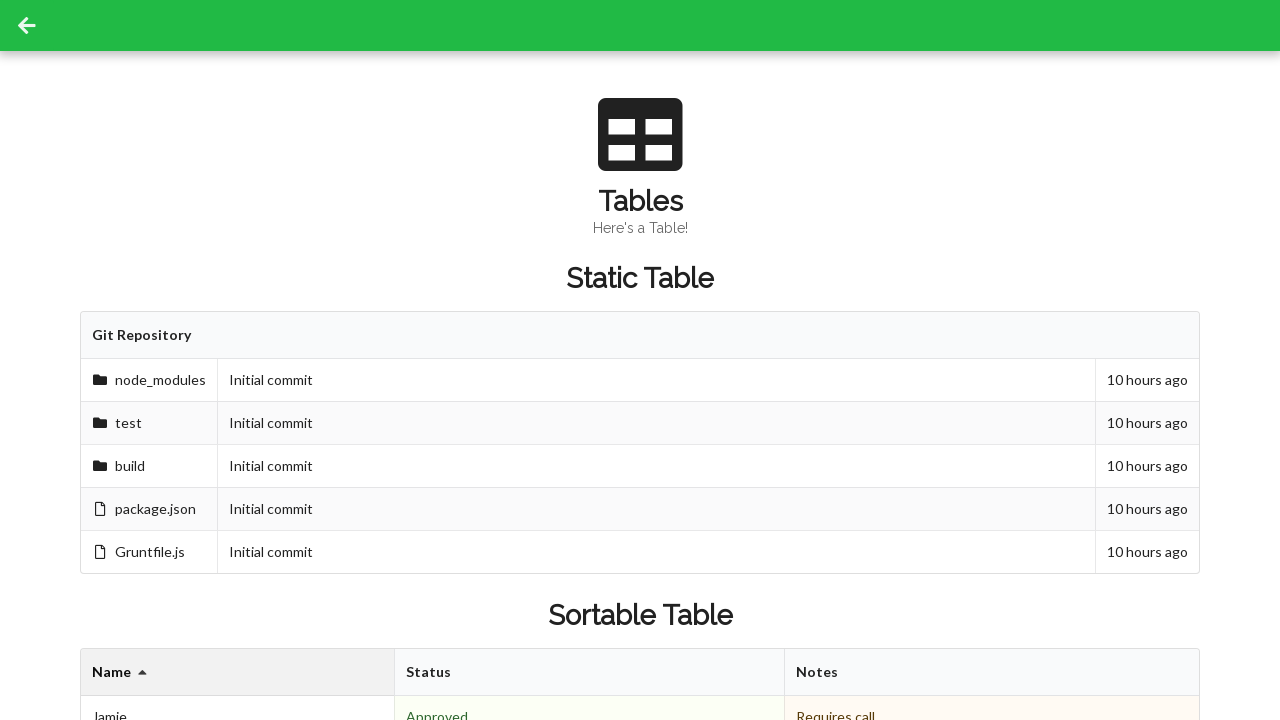

Retrieved all footer cells from table
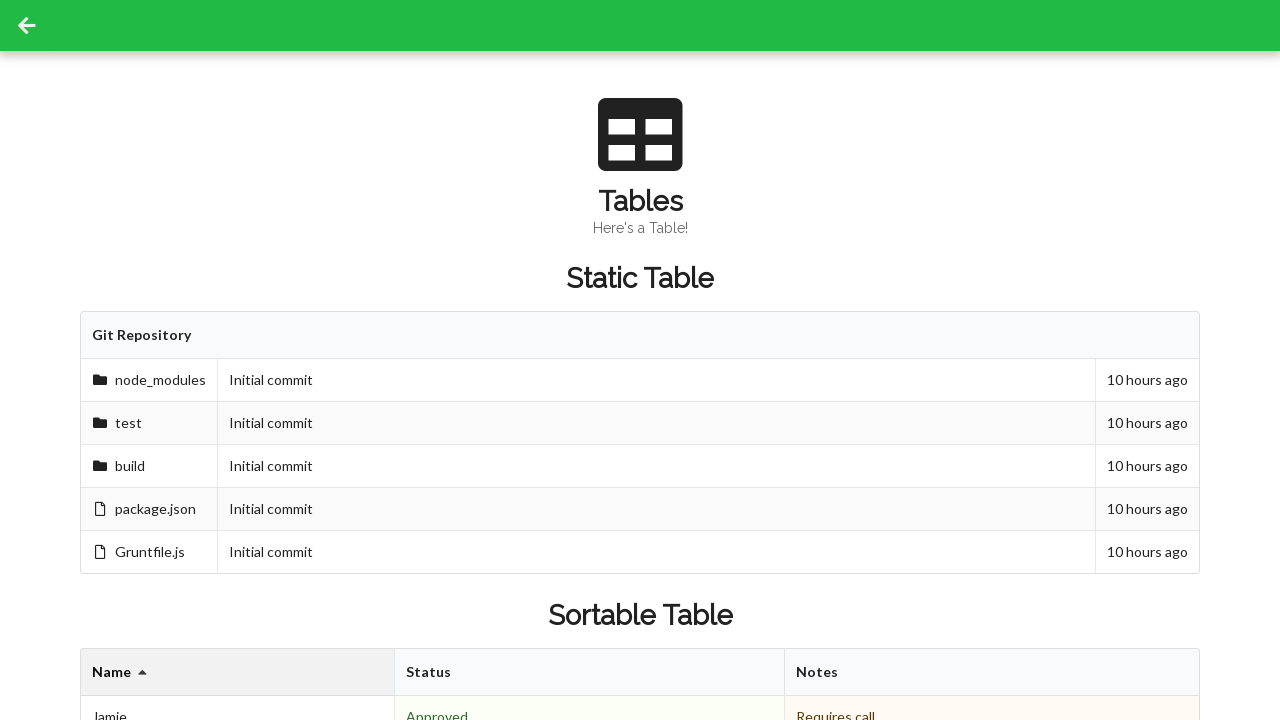

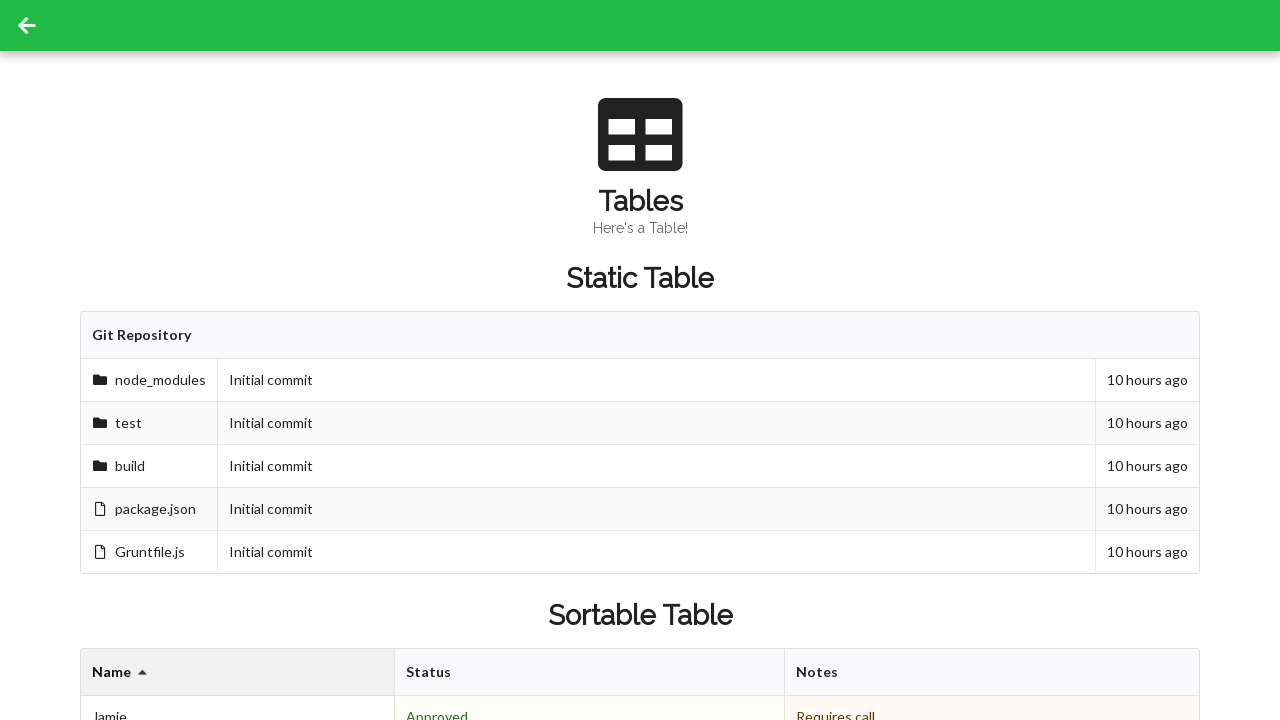